Adds a Samsung Galaxy S6 to the cart and verifies the total price is displayed correctly in the cart

Starting URL: https://demoblaze.com/

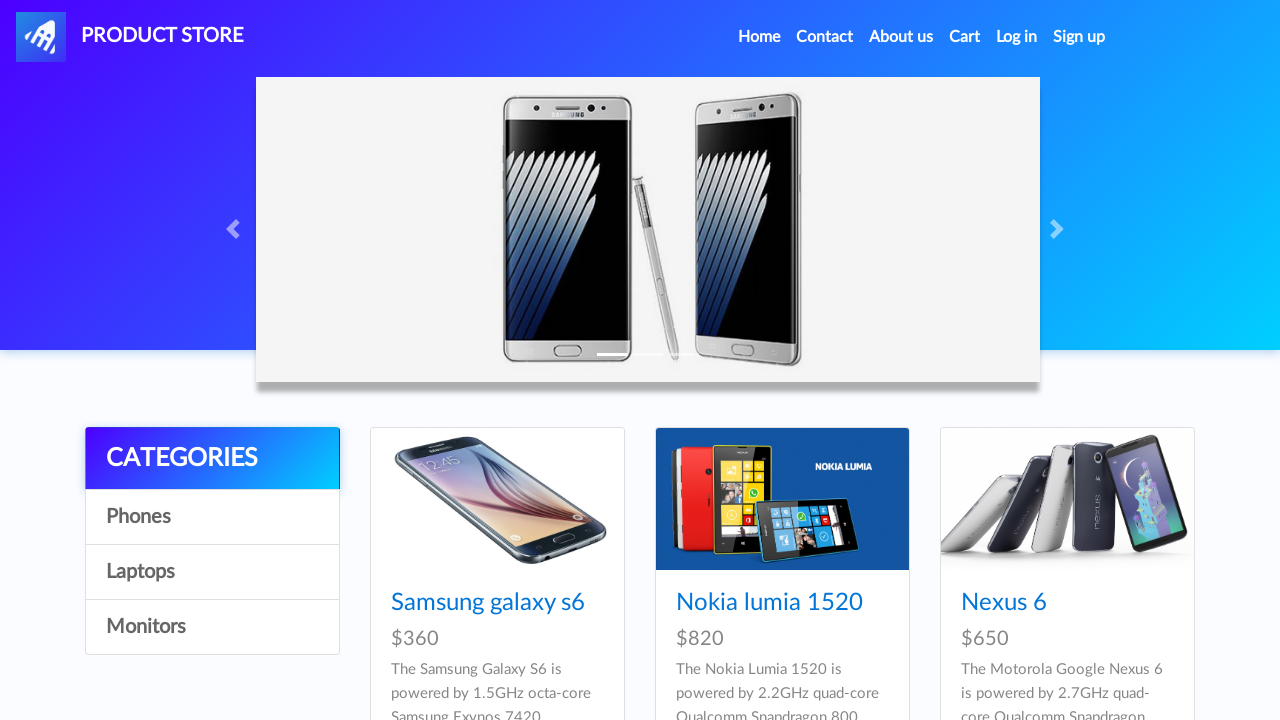

Clicked on Samsung Galaxy S6 product link at (488, 603) on internal:role=link[name="Samsung galaxy s6"i]
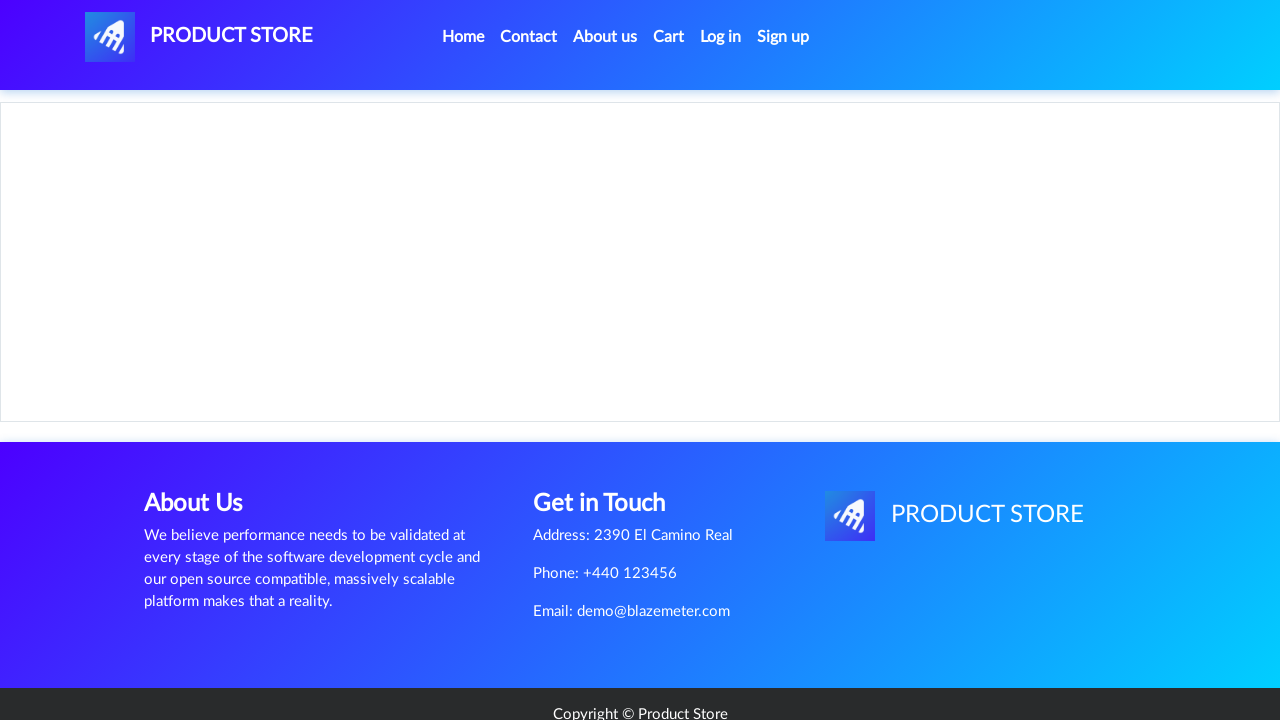

Clicked the 'Add to cart' button at (610, 440) on internal:role=link[name="Add to cart"i]
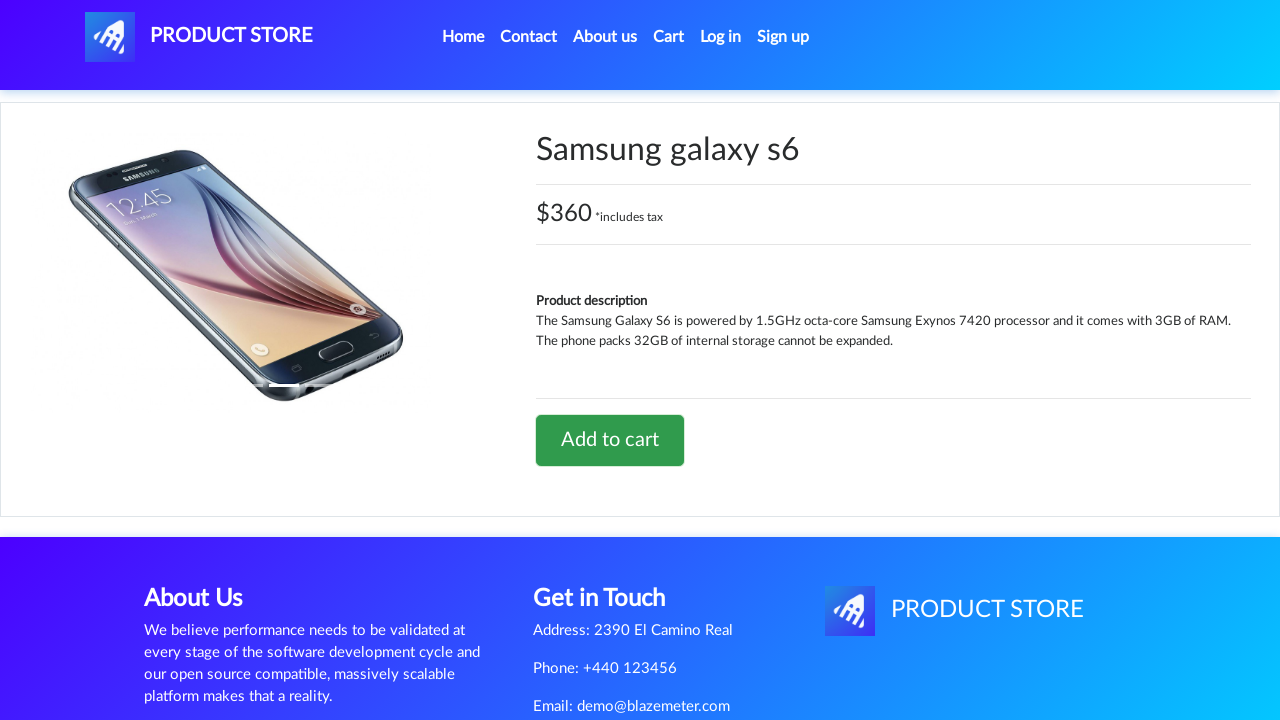

Set up alert dialog handler to accept prompts
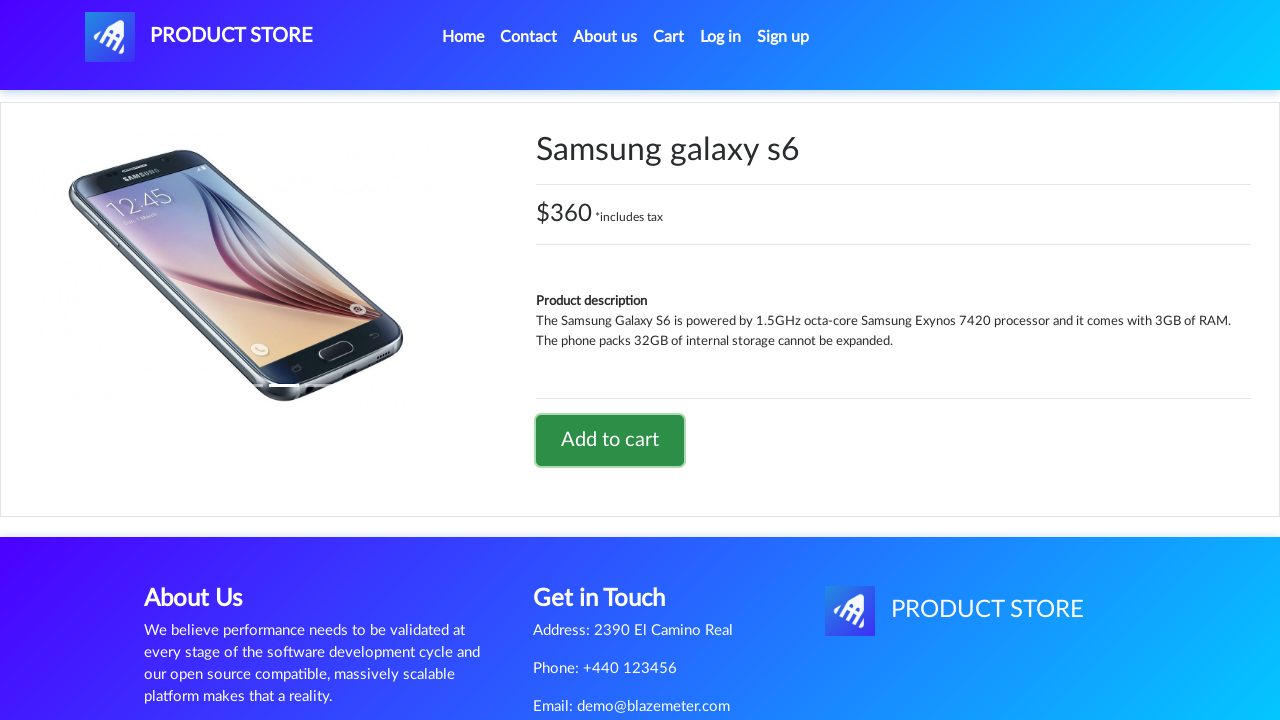

Waited 1 second for alert to be processed
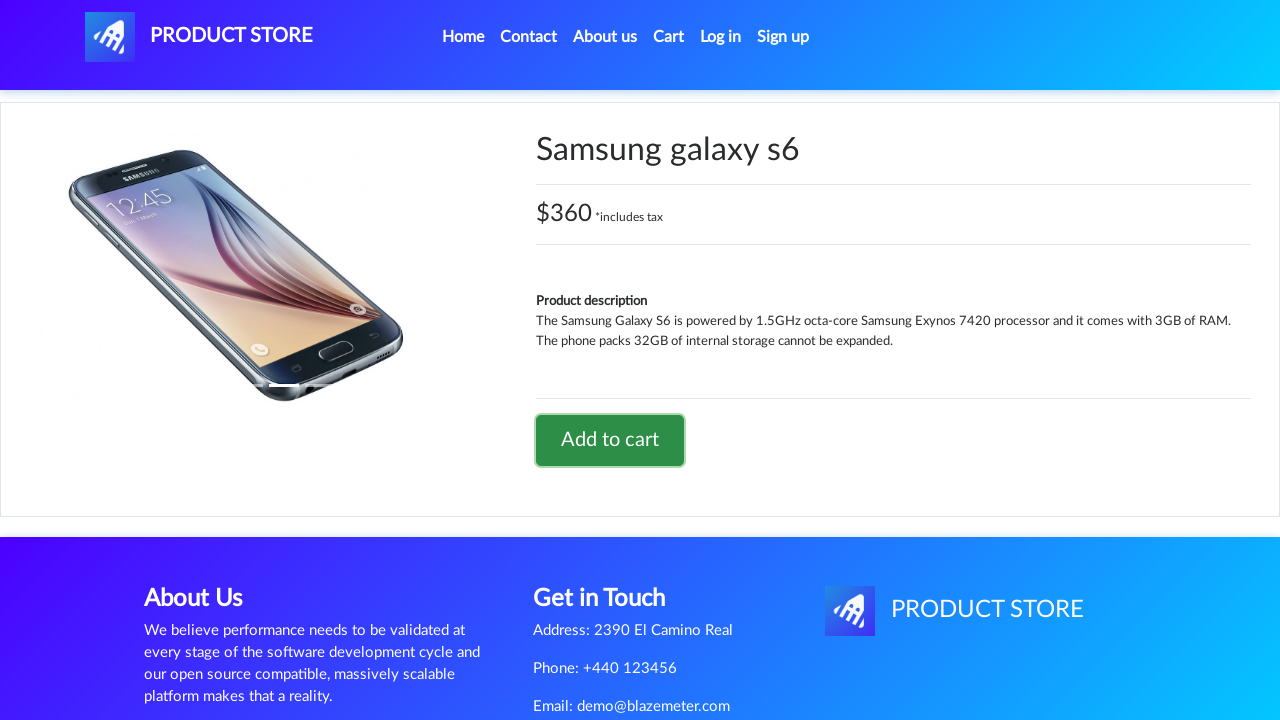

Clicked on Cart menu at (669, 37) on #cartur
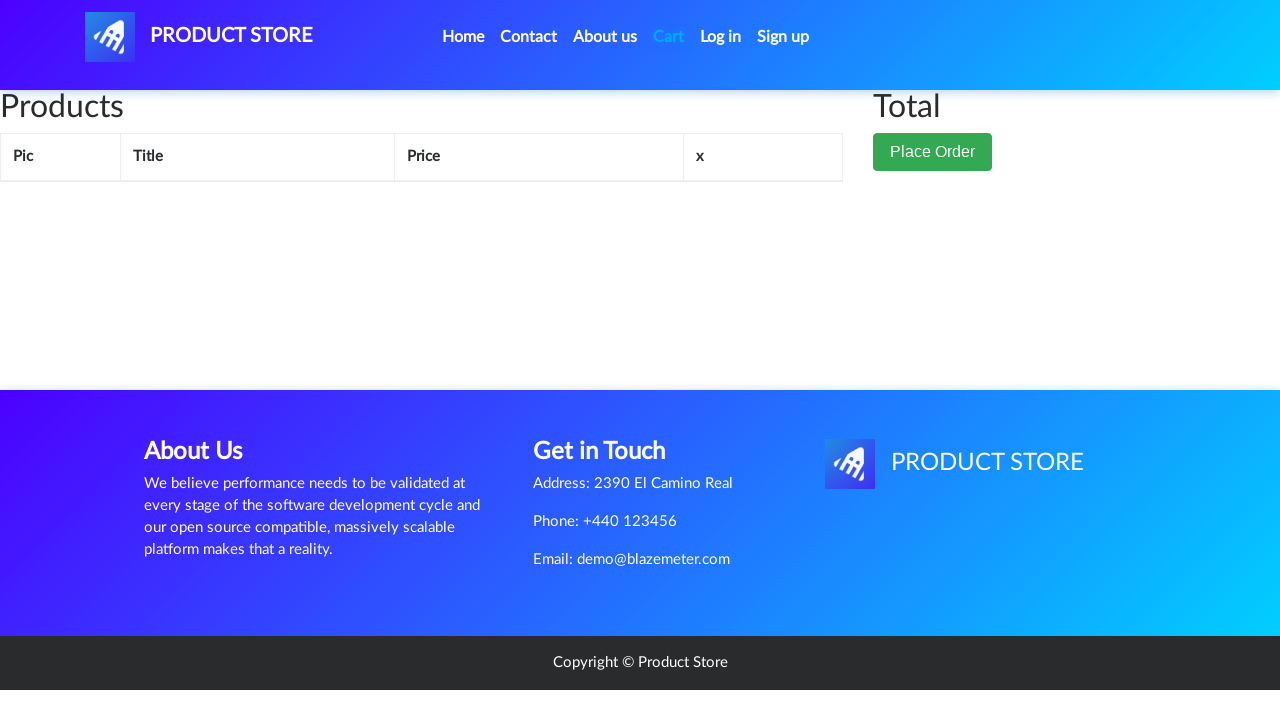

Cart page loaded and total price element appeared
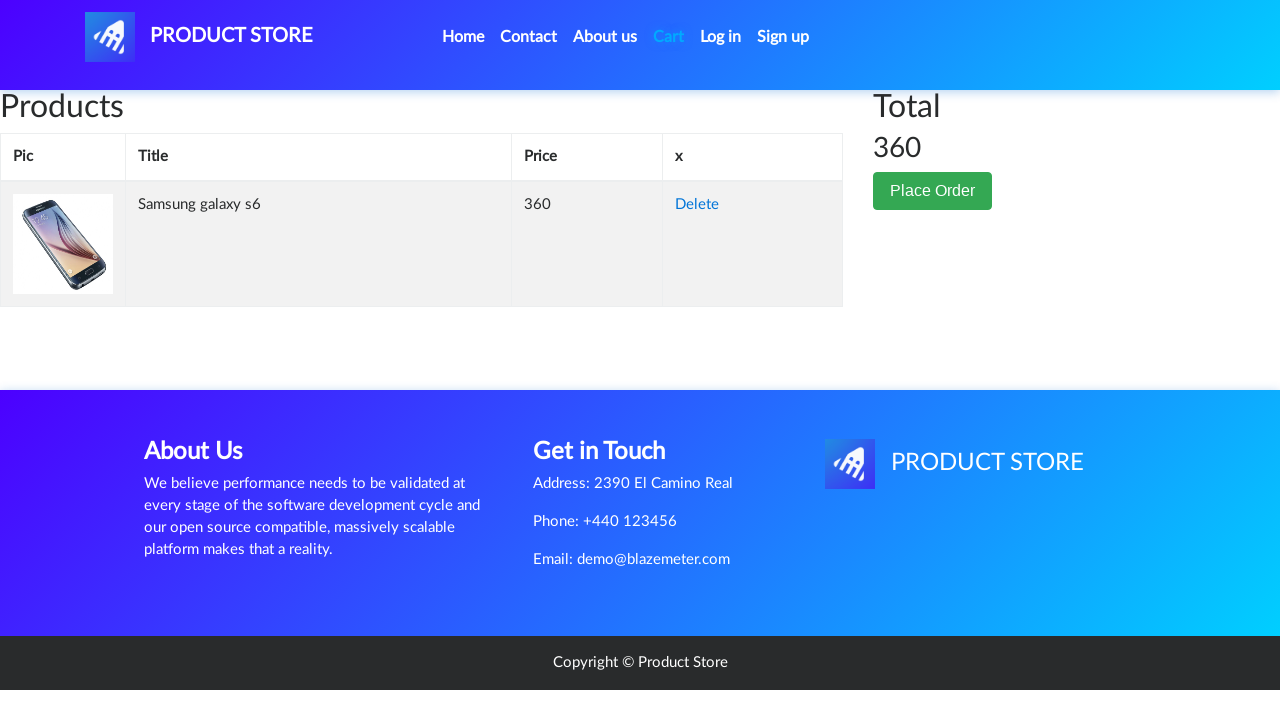

Verified total price in cart is 360
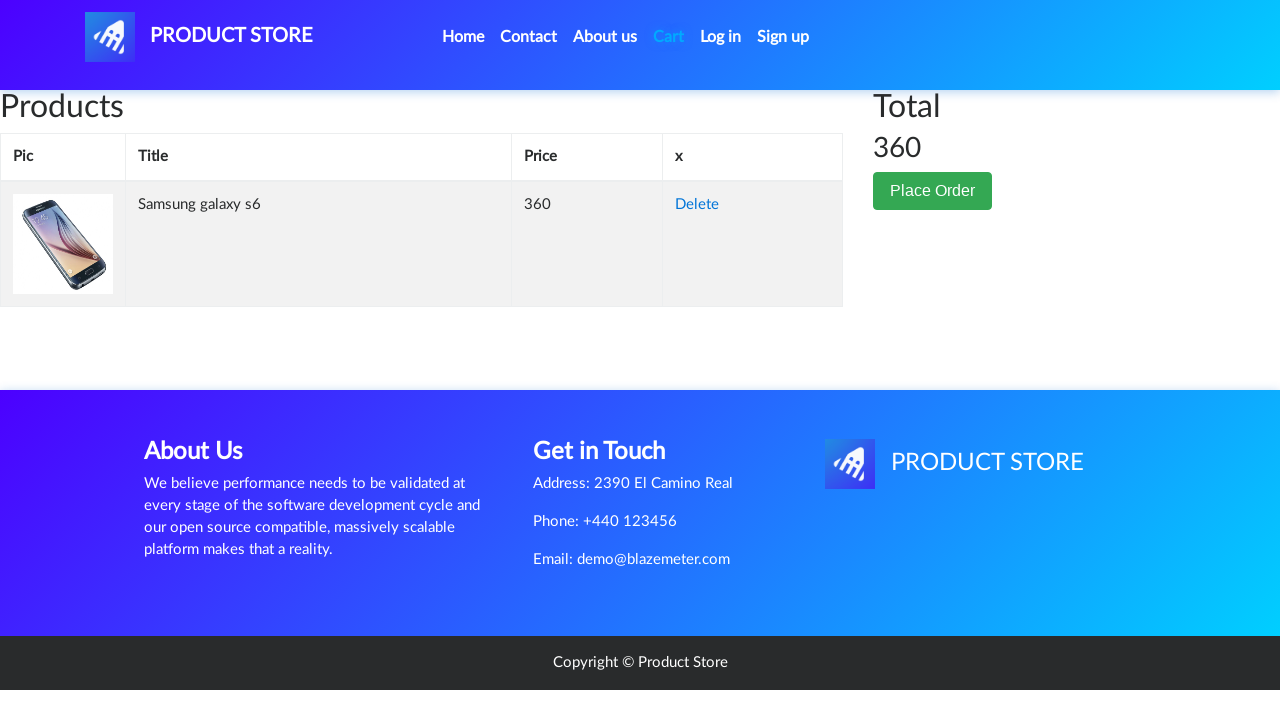

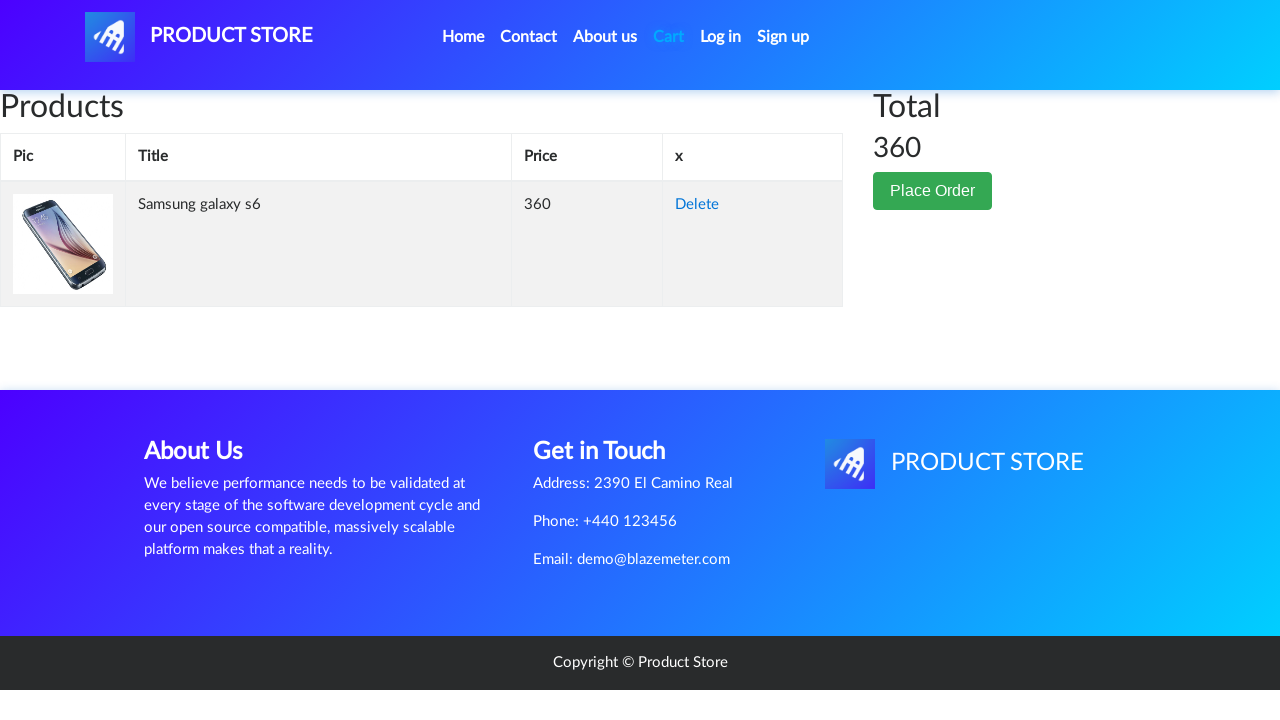